Tests injecting jQuery and jQuery Growl library into a page via JavaScript execution, then displays notification messages on the page.

Starting URL: http://the-internet.herokuapp.com

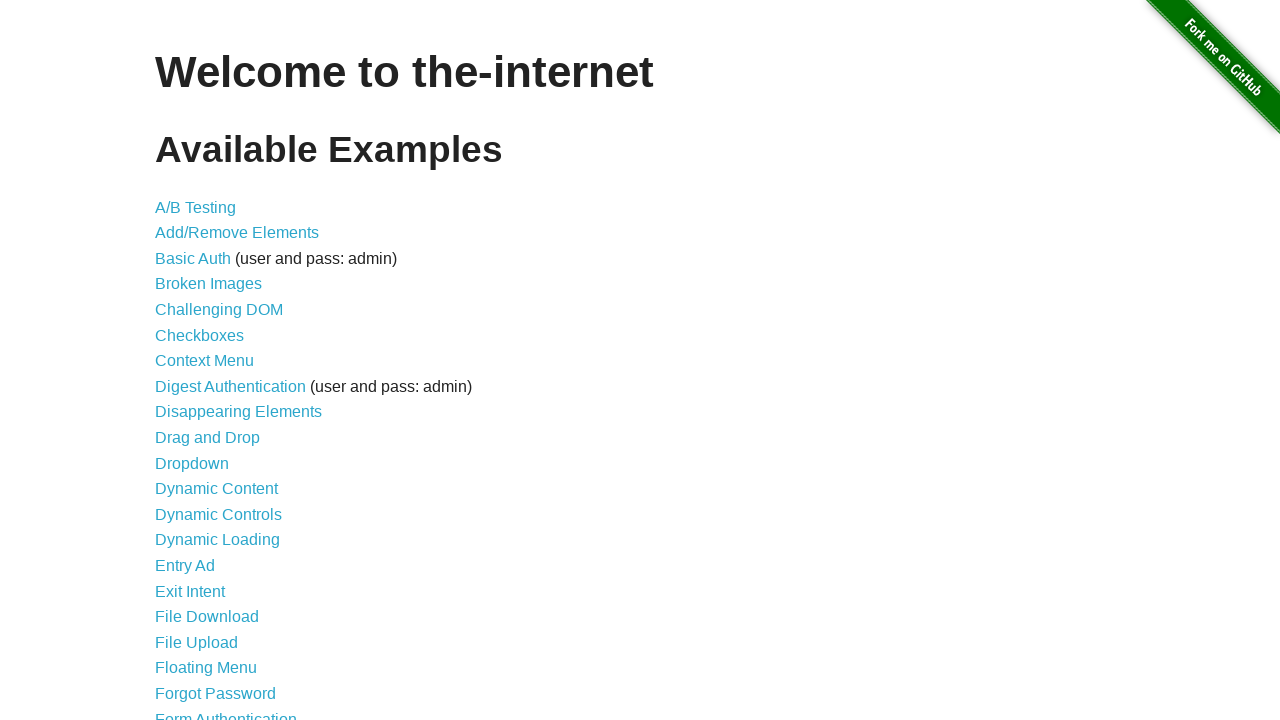

Injected jQuery library into page if not already present
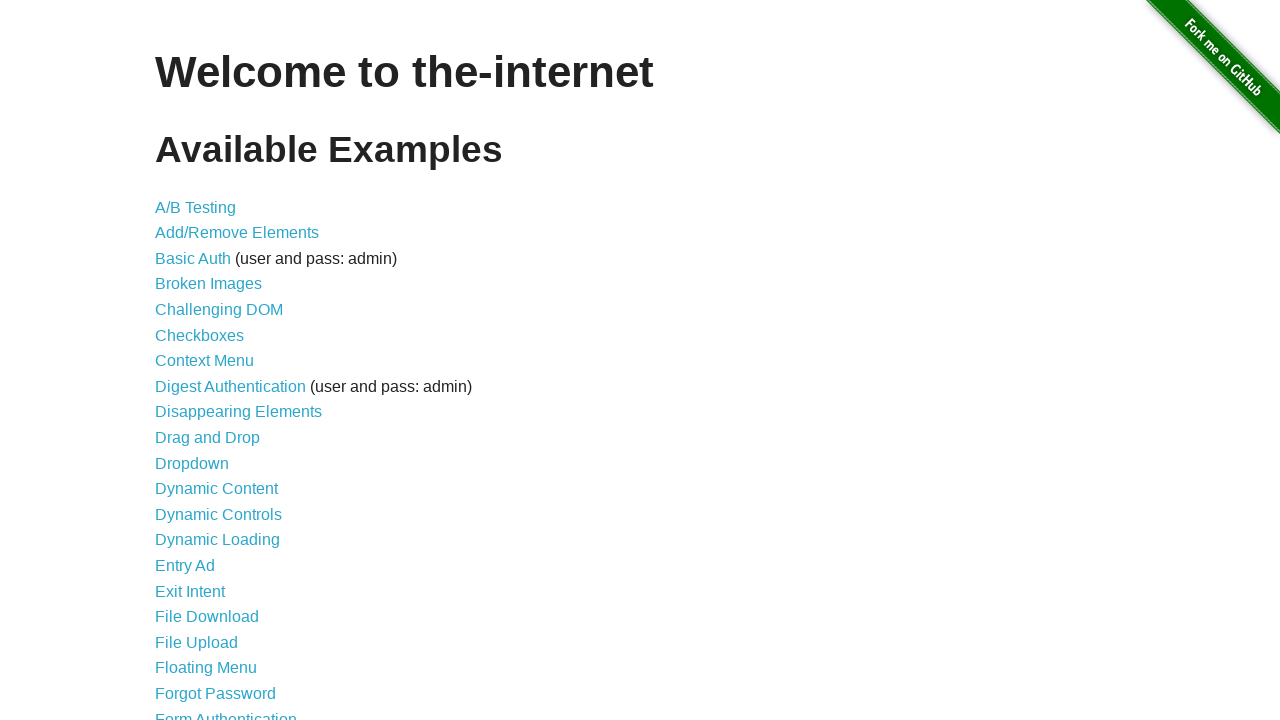

jQuery library loaded successfully
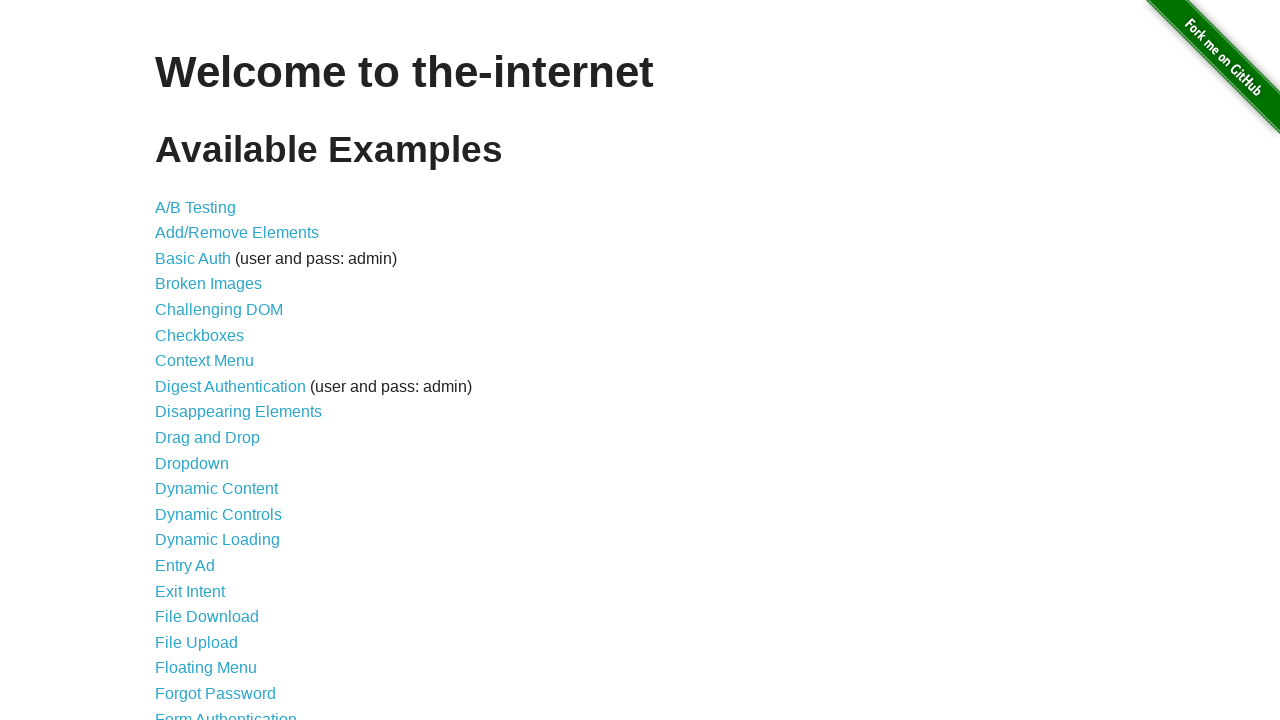

Injected jQuery Growl library via getScript
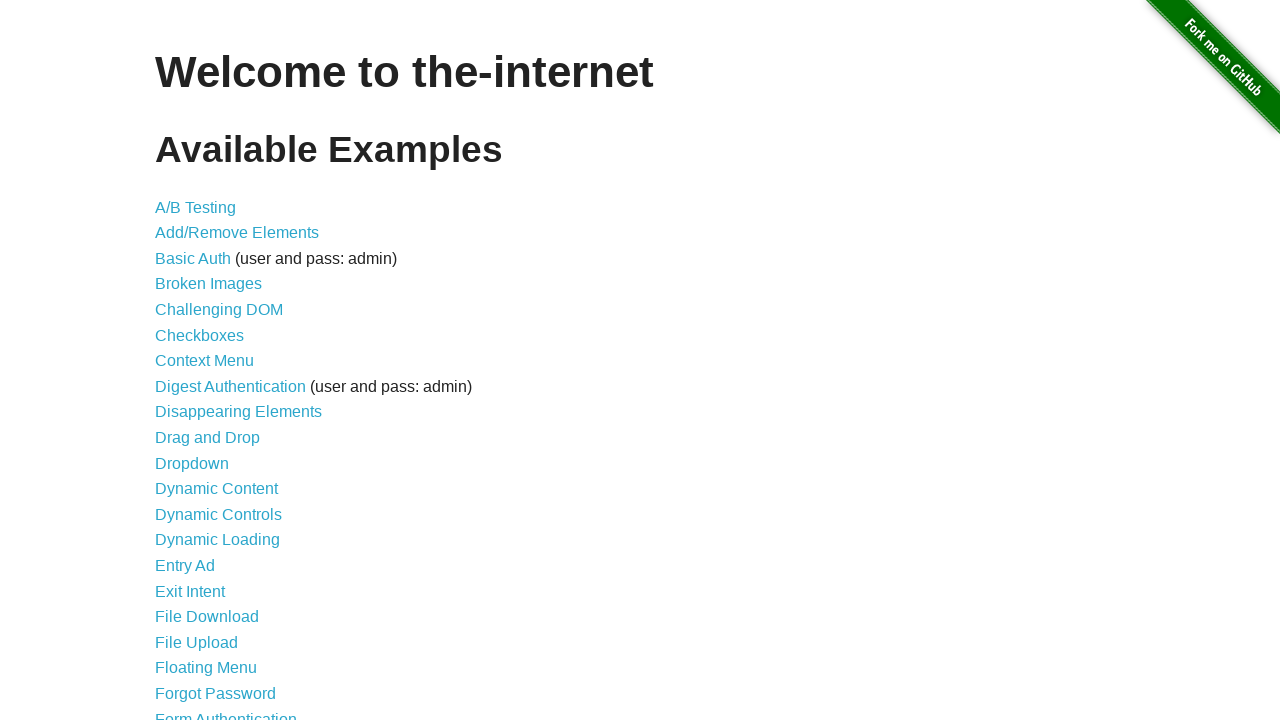

Injected jQuery Growl CSS stylesheet into page head
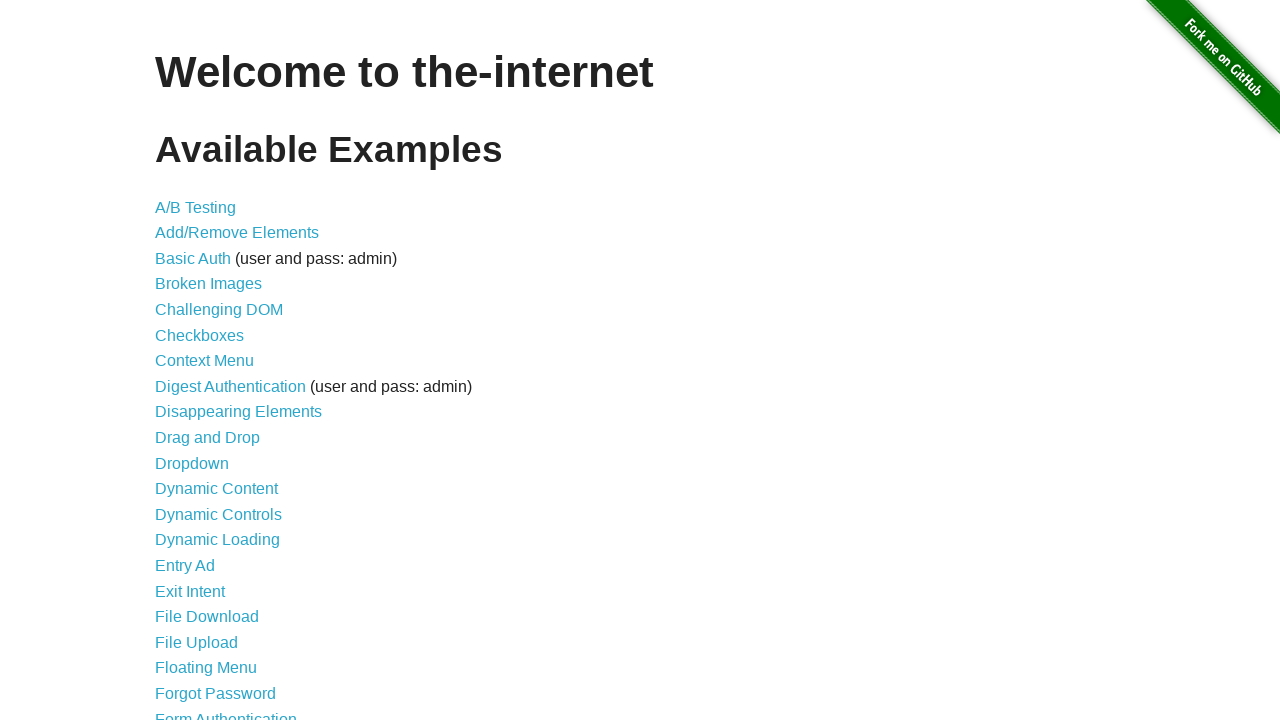

jQuery Growl function is available and ready to use
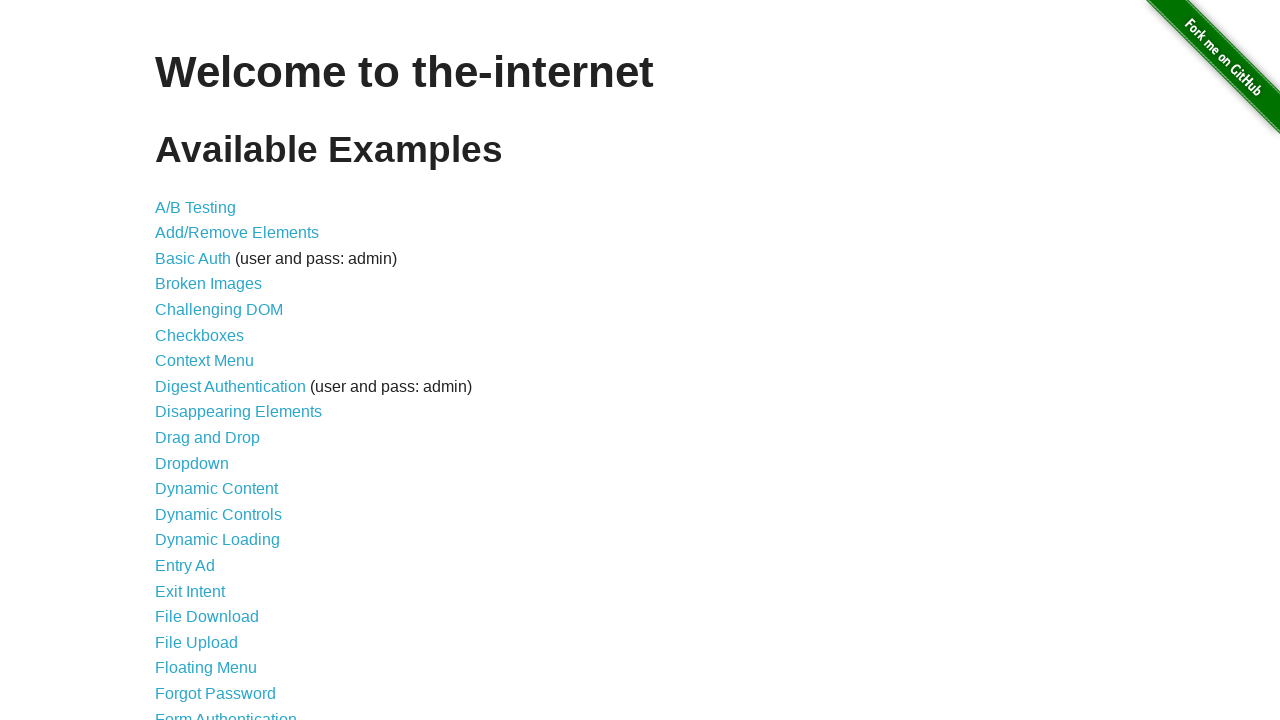

Displayed growl notification with title 'GET' and message '/'
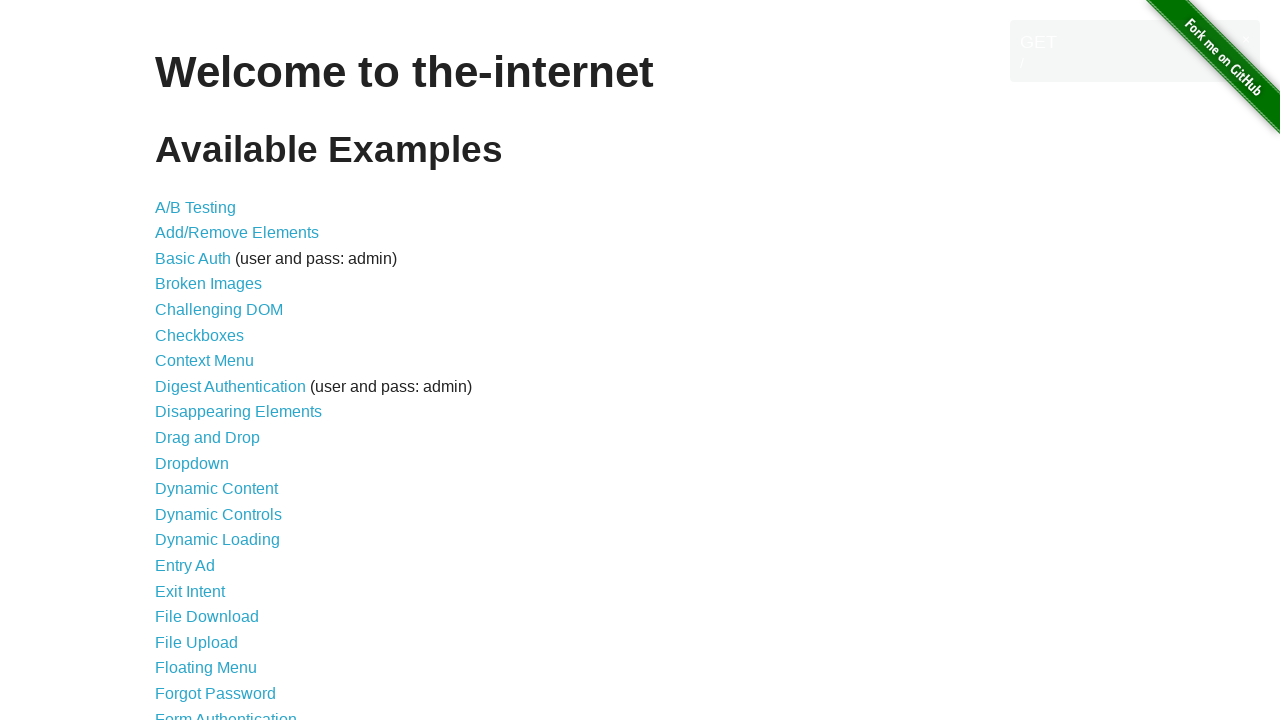

Growl notification element appeared on the page
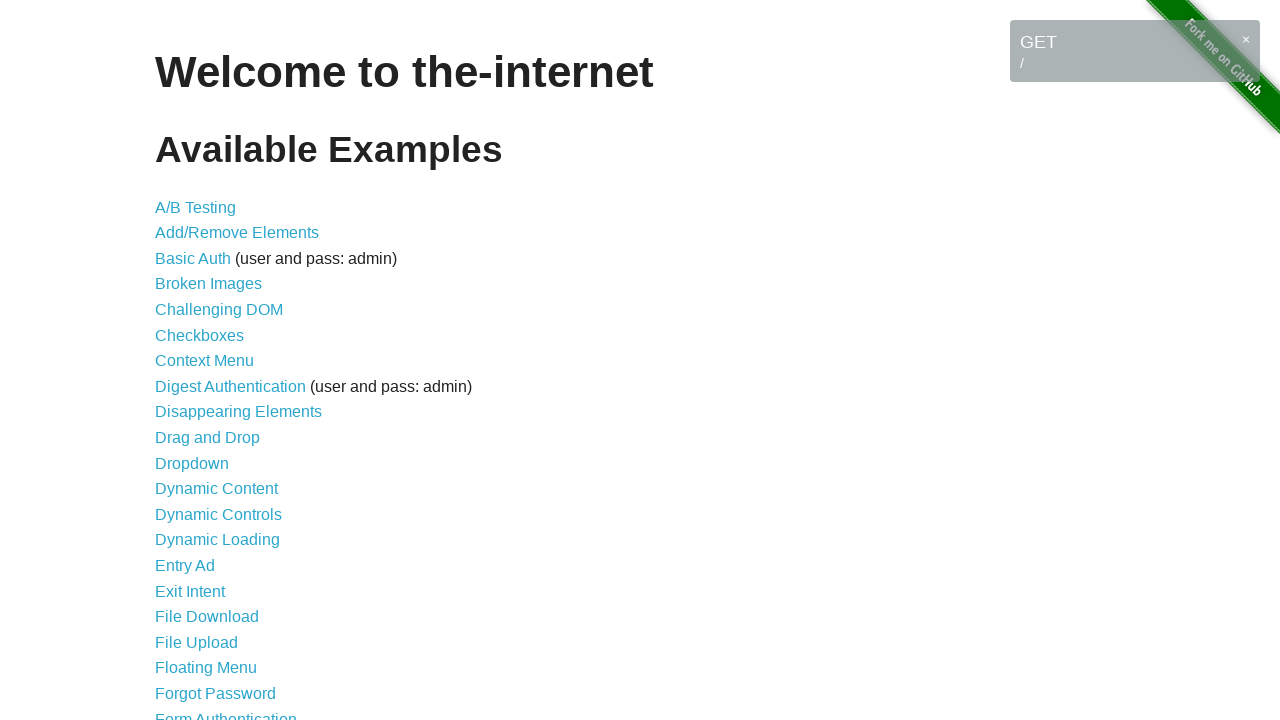

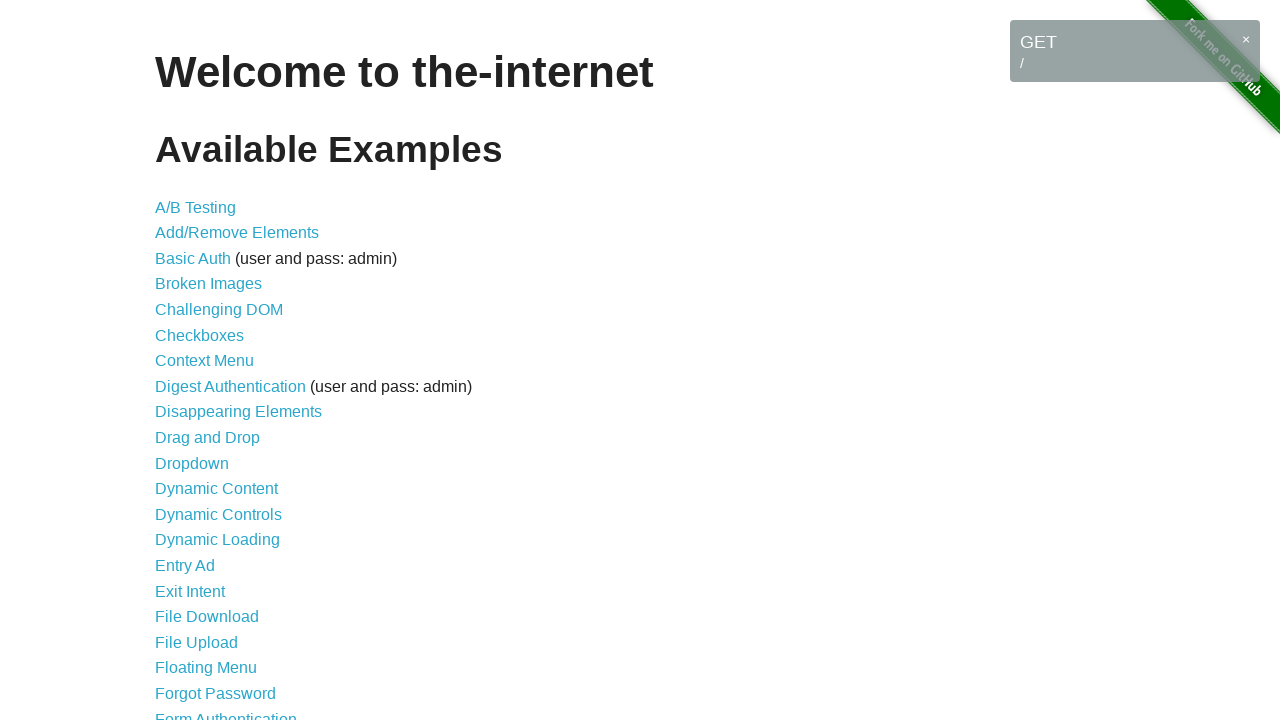